Tests different types of JavaScript alerts (simple, confirmation, and prompt) by triggering them and interacting with each alert type

Starting URL: https://demoqa.com/alerts

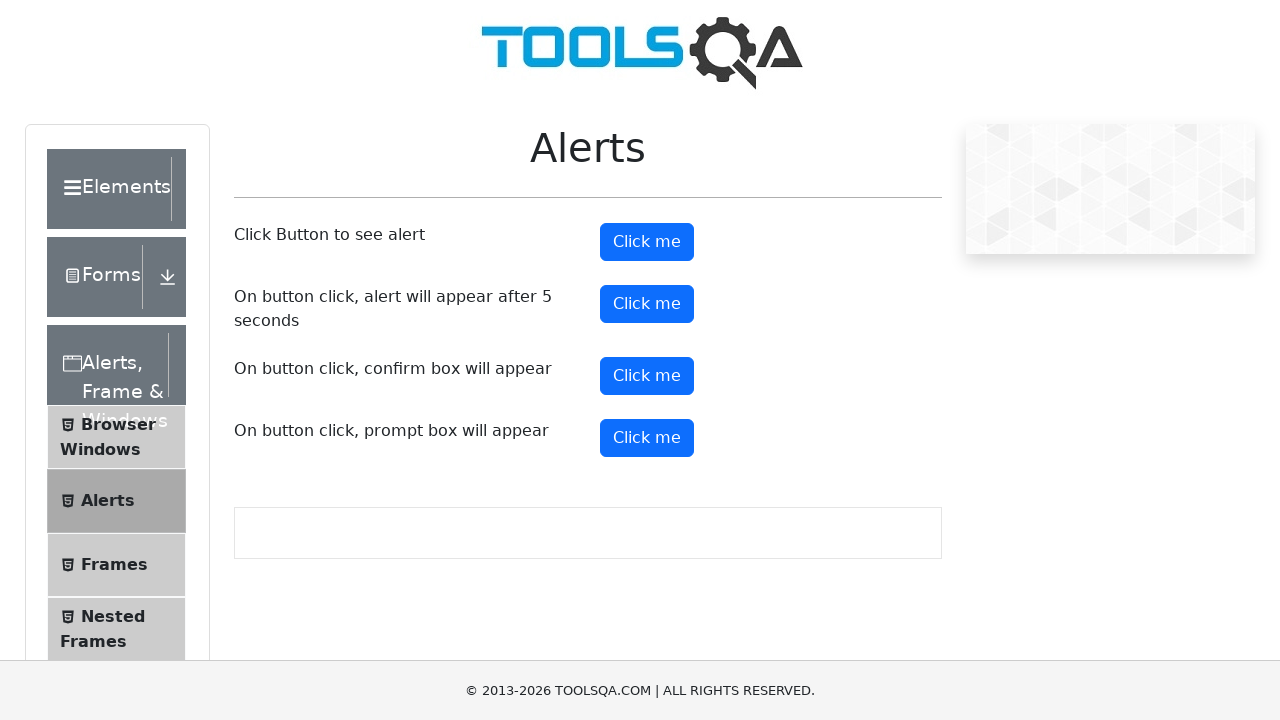

Clicked the simple alert button at (647, 242) on #alertButton
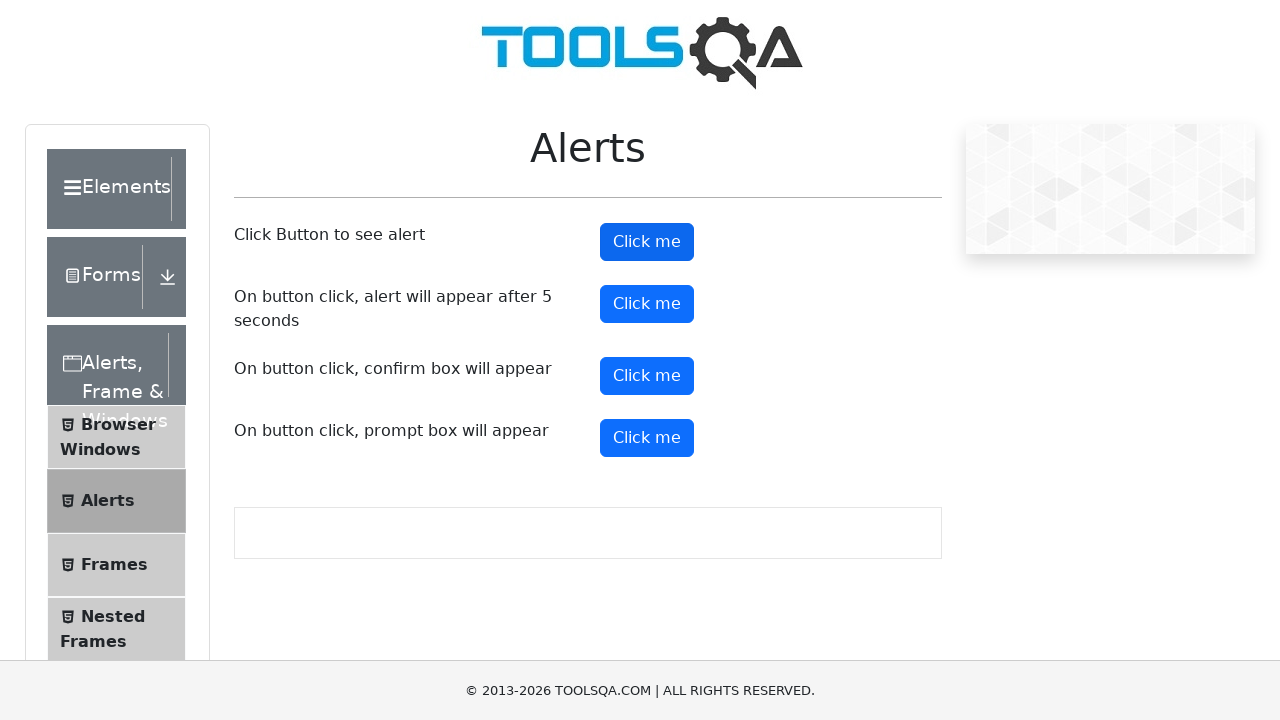

Set up handler to accept simple alert dialog
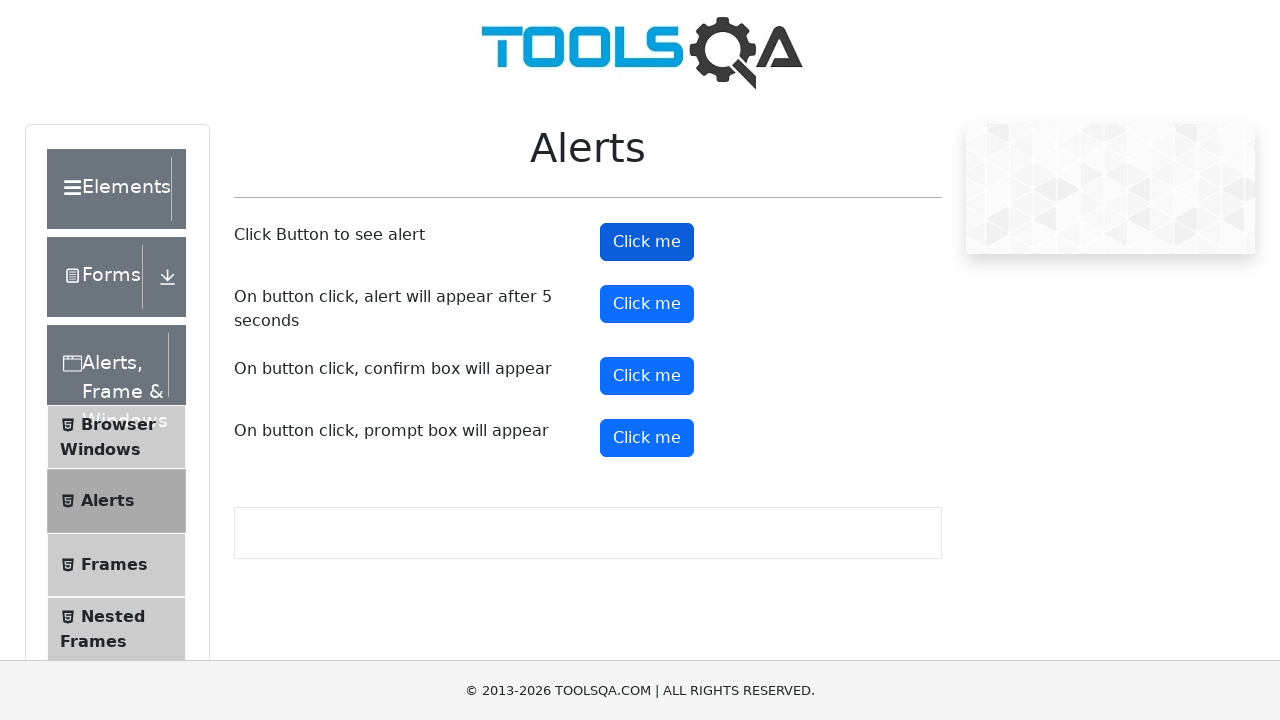

Clicked the confirmation alert button at (647, 376) on #confirmButton
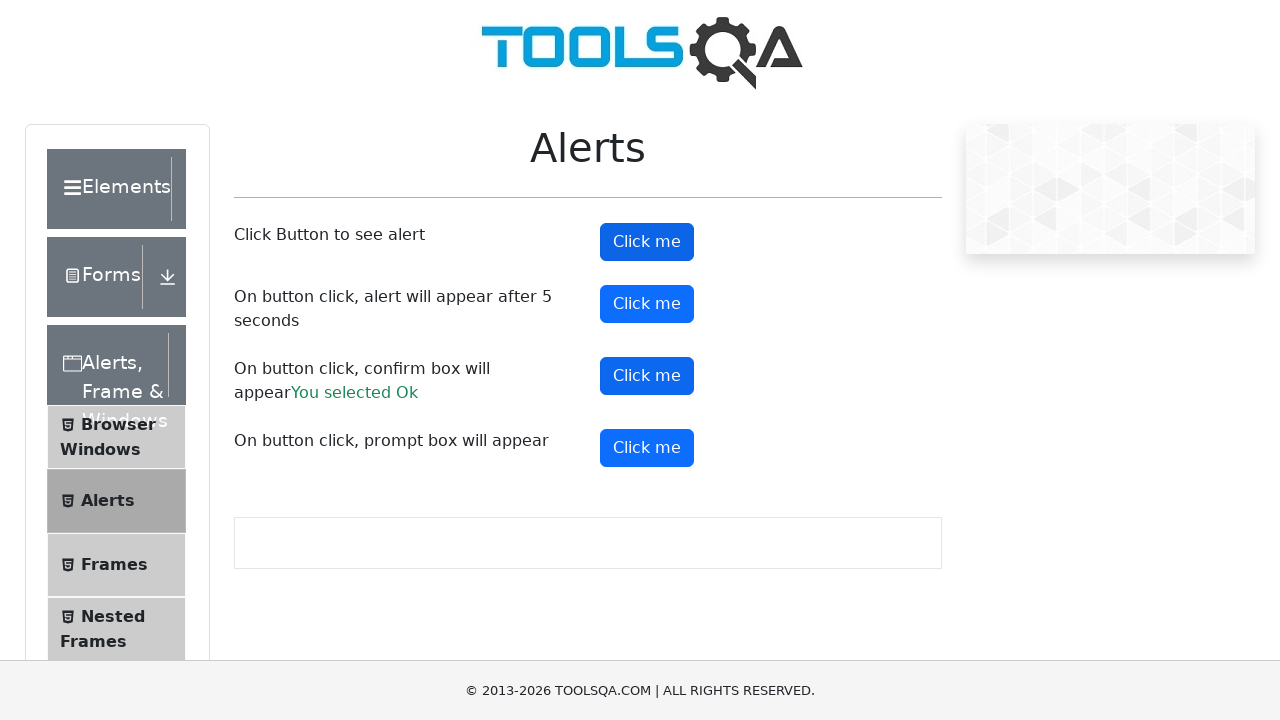

Set up handler to dismiss confirmation dialog
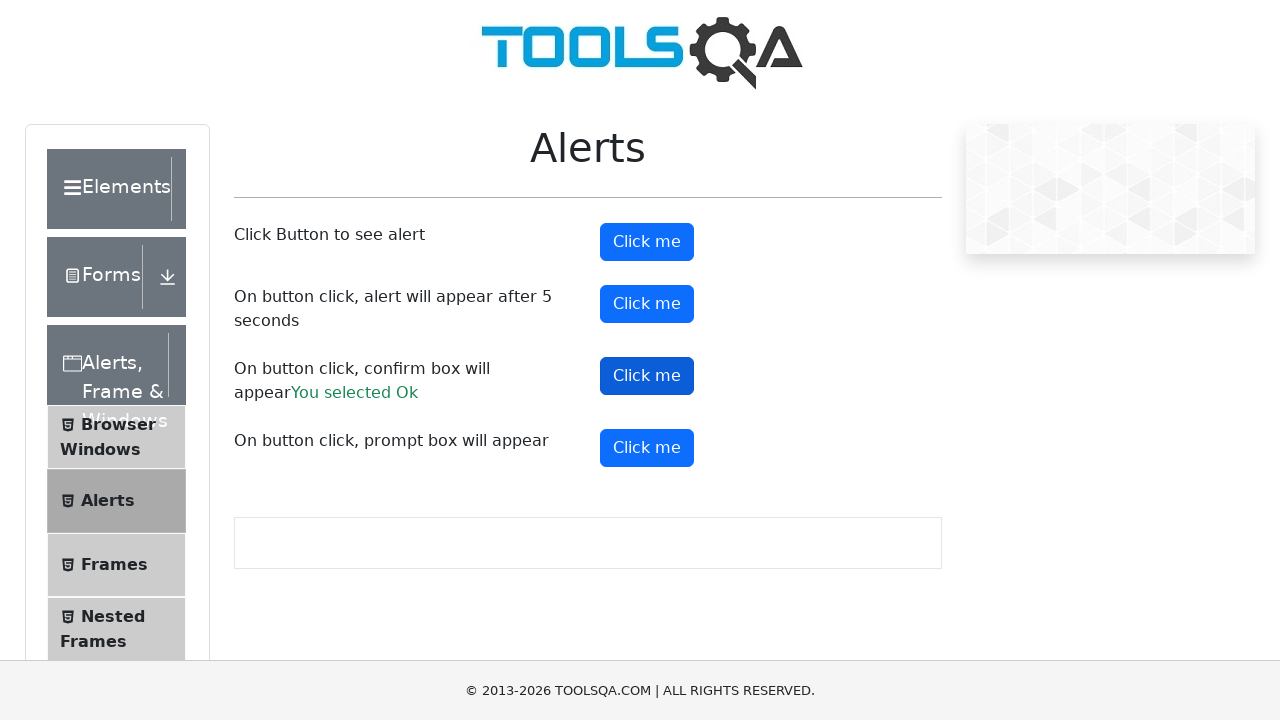

Clicked the prompt alert button at (647, 448) on #promtButton
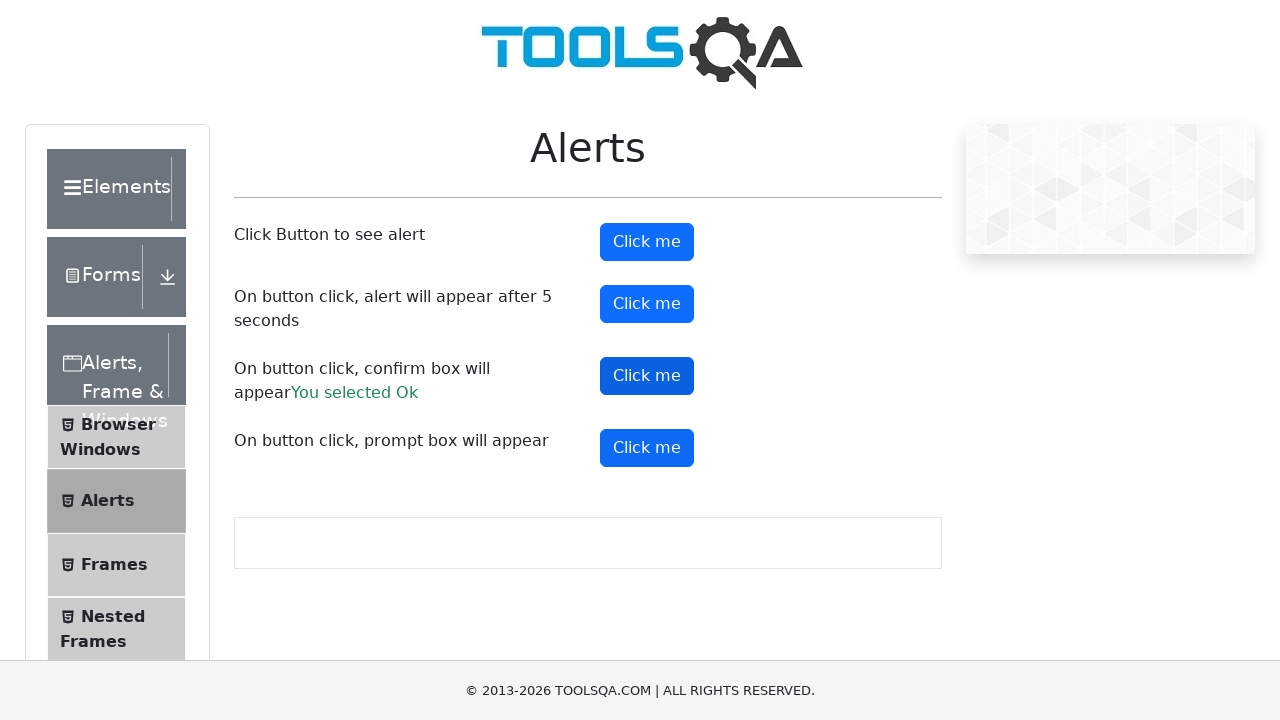

Set up handler to accept prompt dialog with text 'Himpreet Kaur'
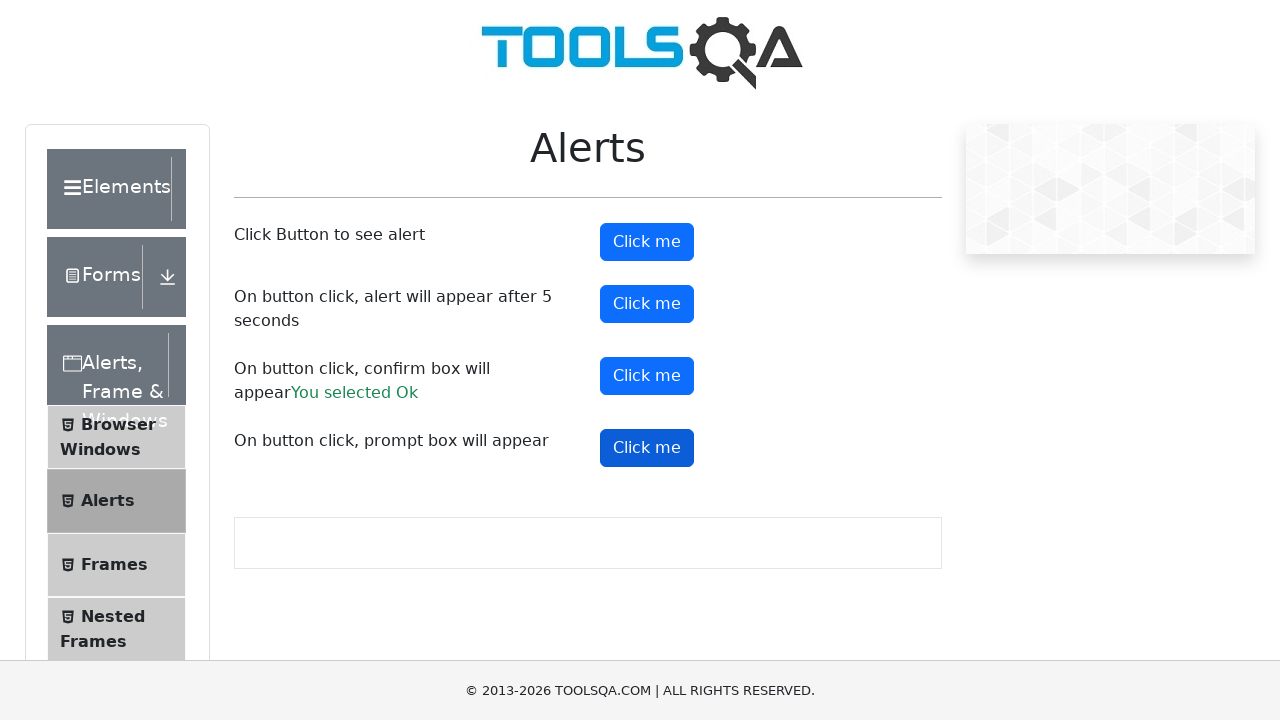

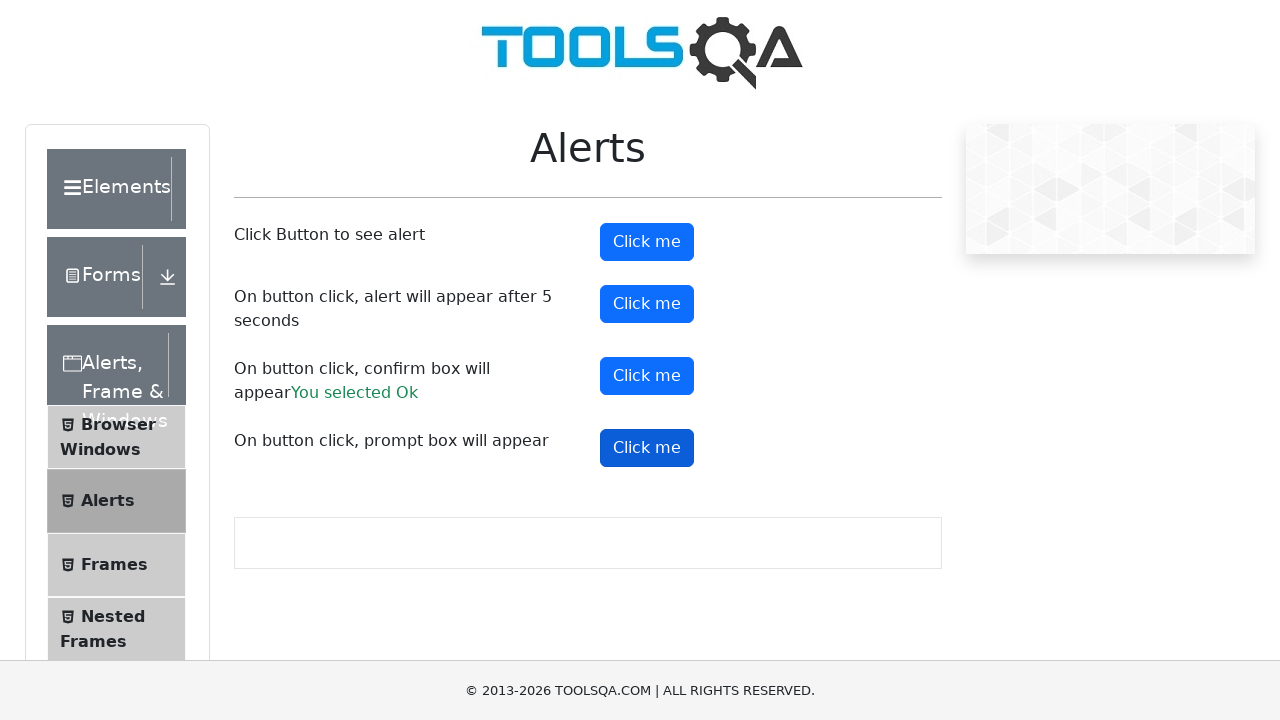